Tests form elements on a test automation practice site by checking display status, enabling status, and selecting a radio button

Starting URL: https://testautomationpractice.blogspot.com/

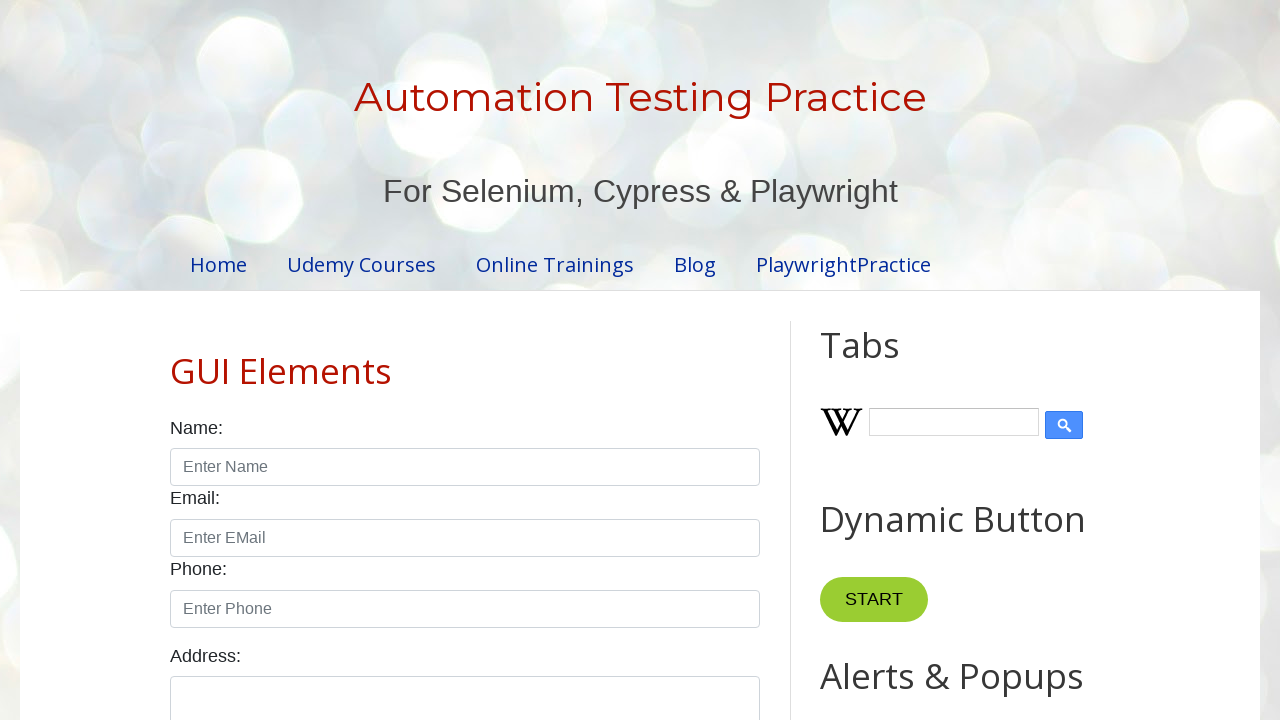

Clicked the male radio button at (176, 360) on #male
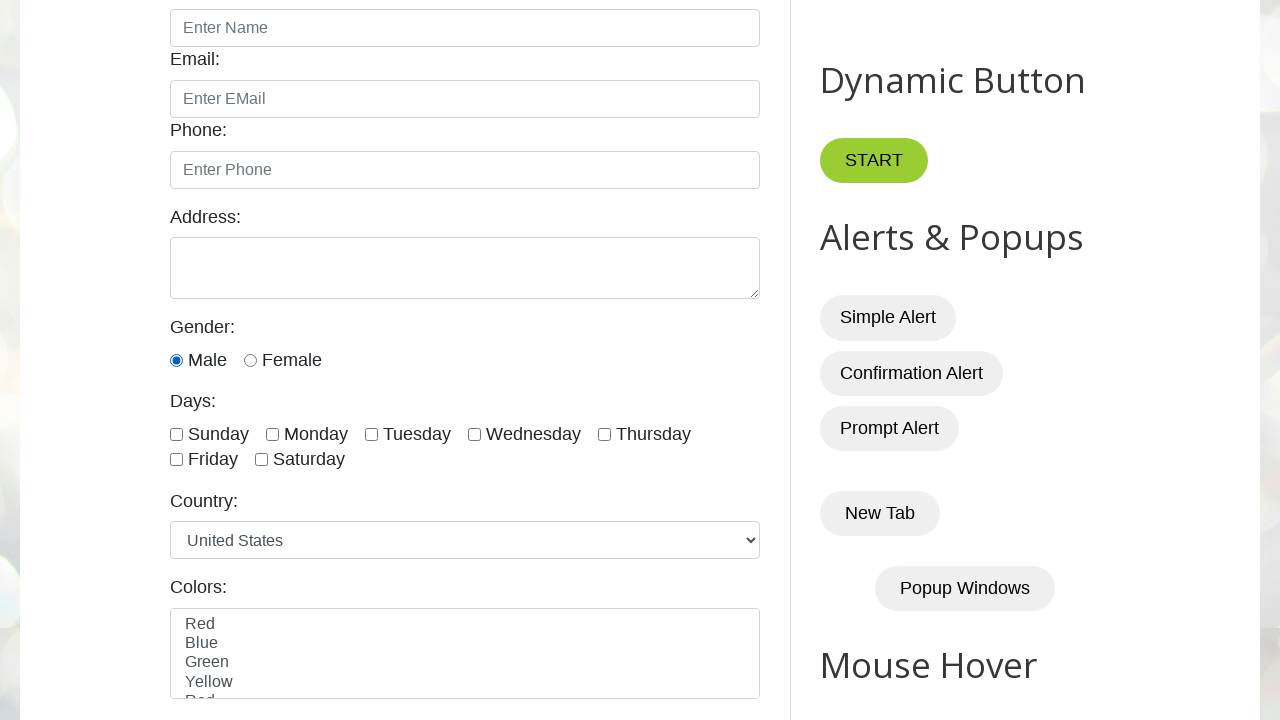

Verified that the male radio button is selected
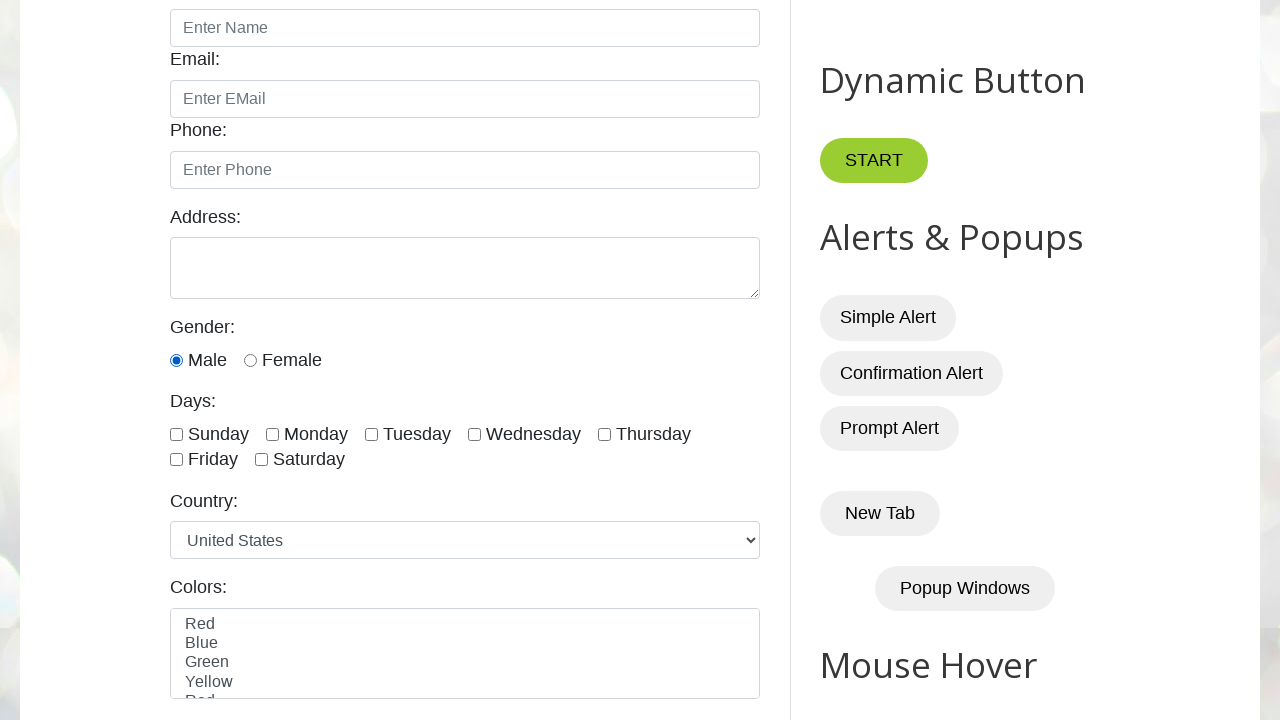

Located the name input field
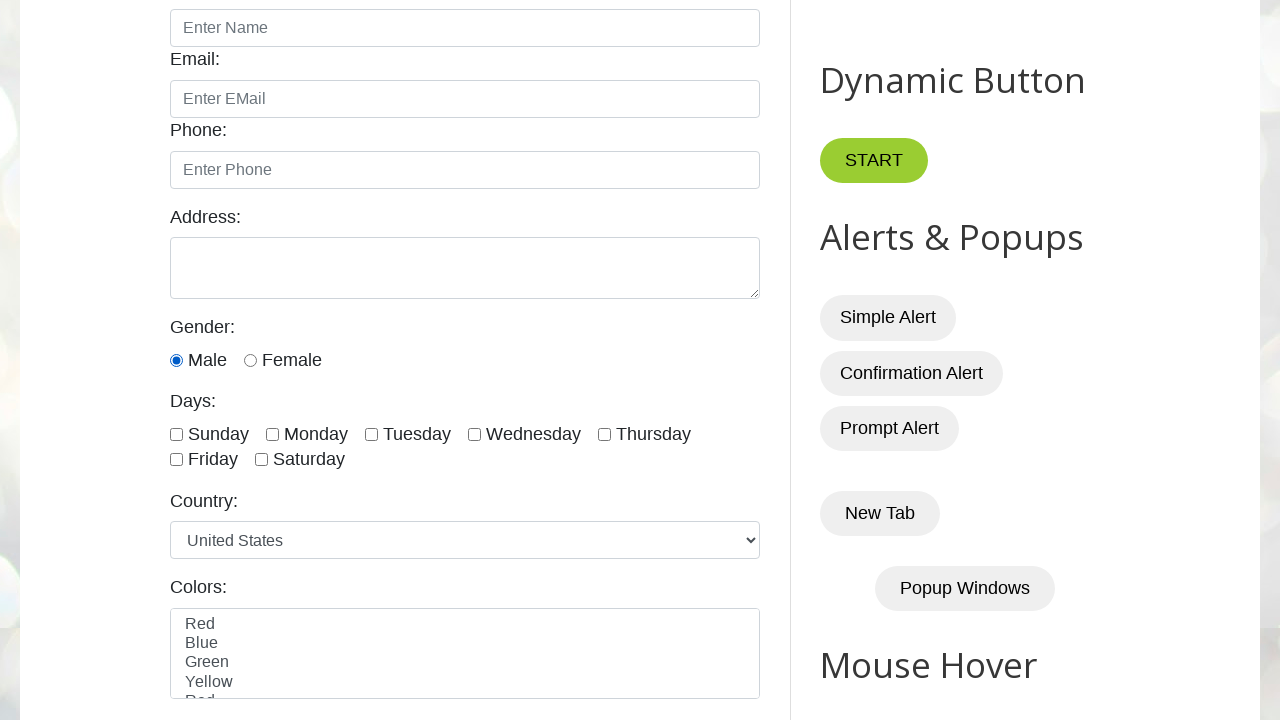

Verified that the name input field is visible
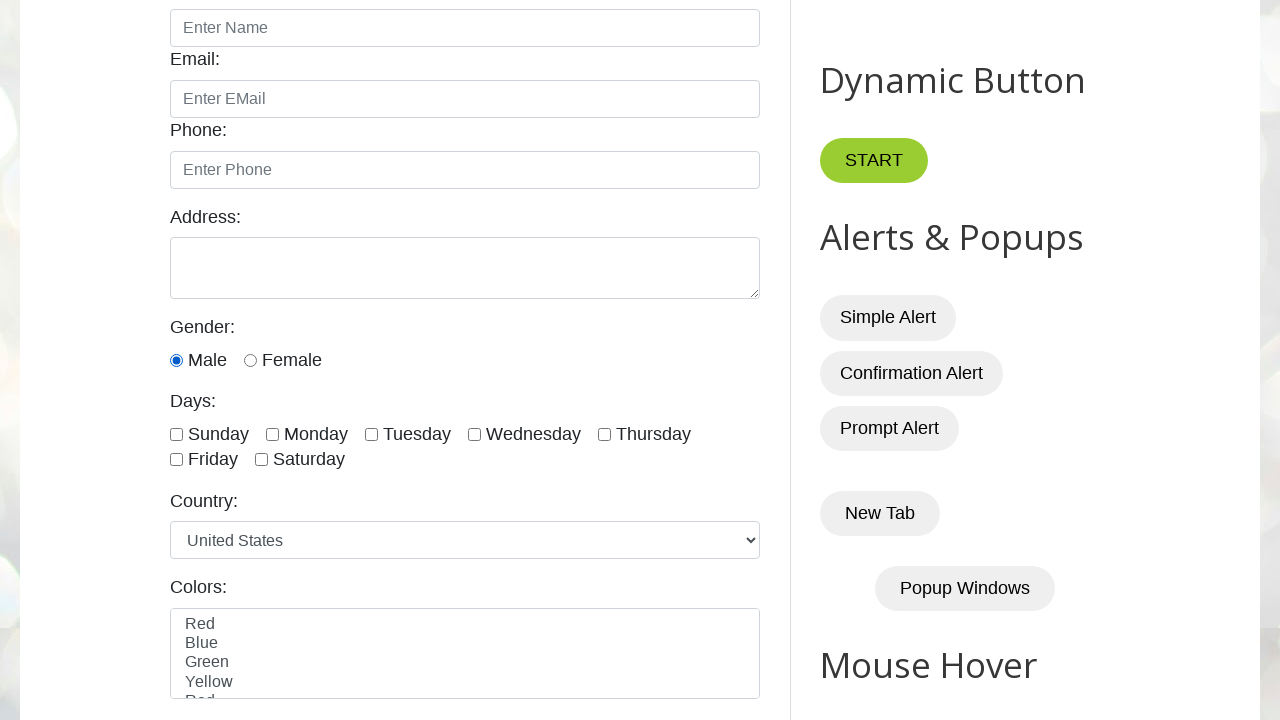

Verified that the name input field is enabled
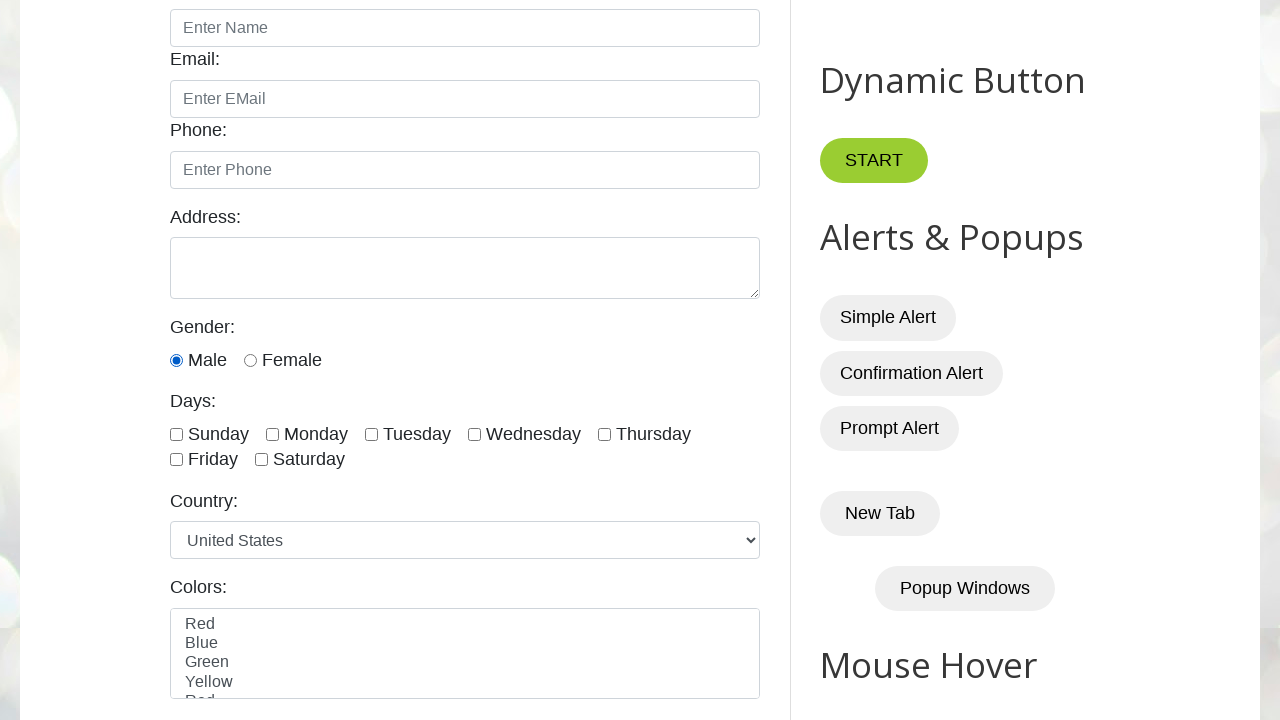

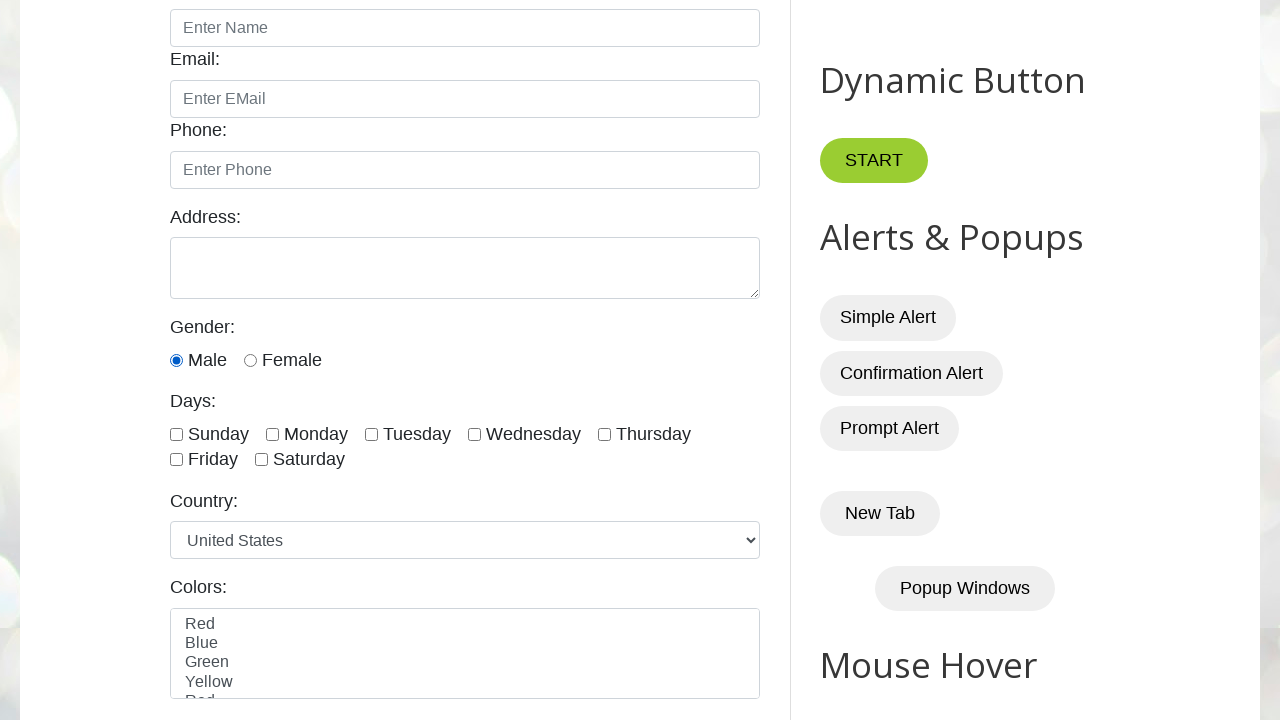